Tests filling text fields on a Selenium tutorial page by entering name, email, and phone number into form fields using different locator strategies (xpath with id, xpath with name, and direct id).

Starting URL: http://qxf2.com/selenium-tutorial-main

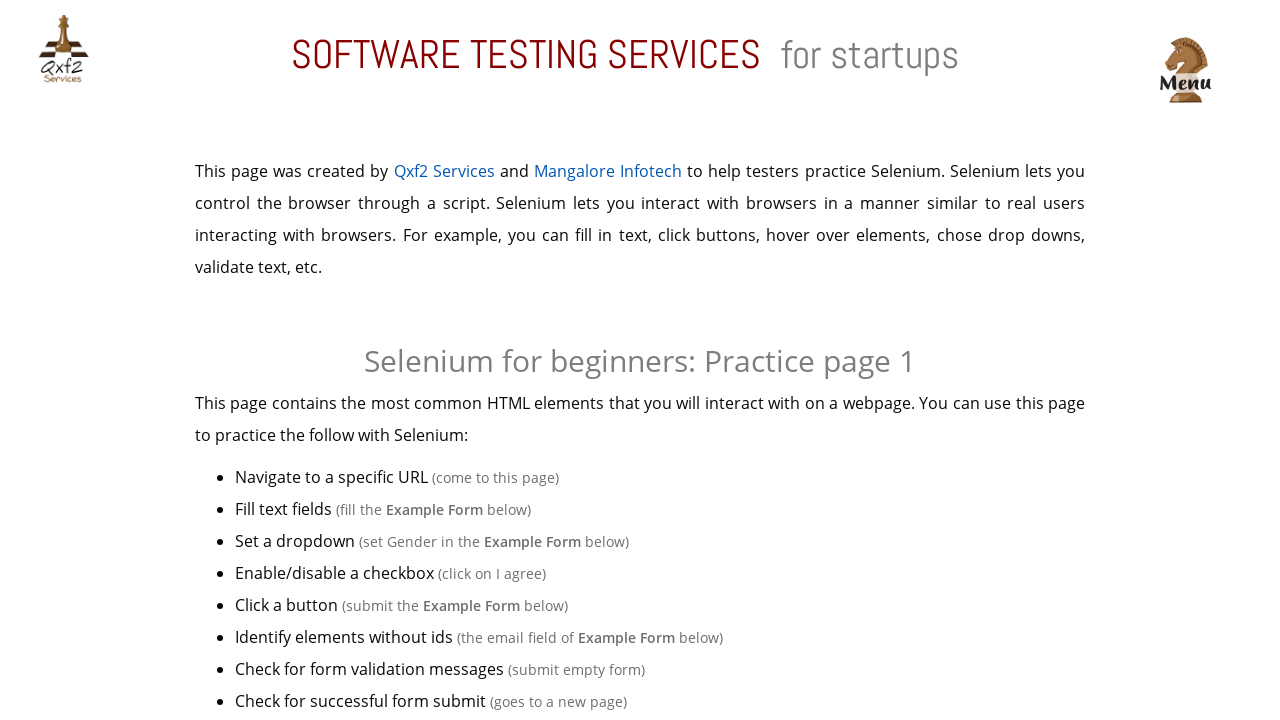

Filled name field with 'Michael Johnson' using id locator on input#name
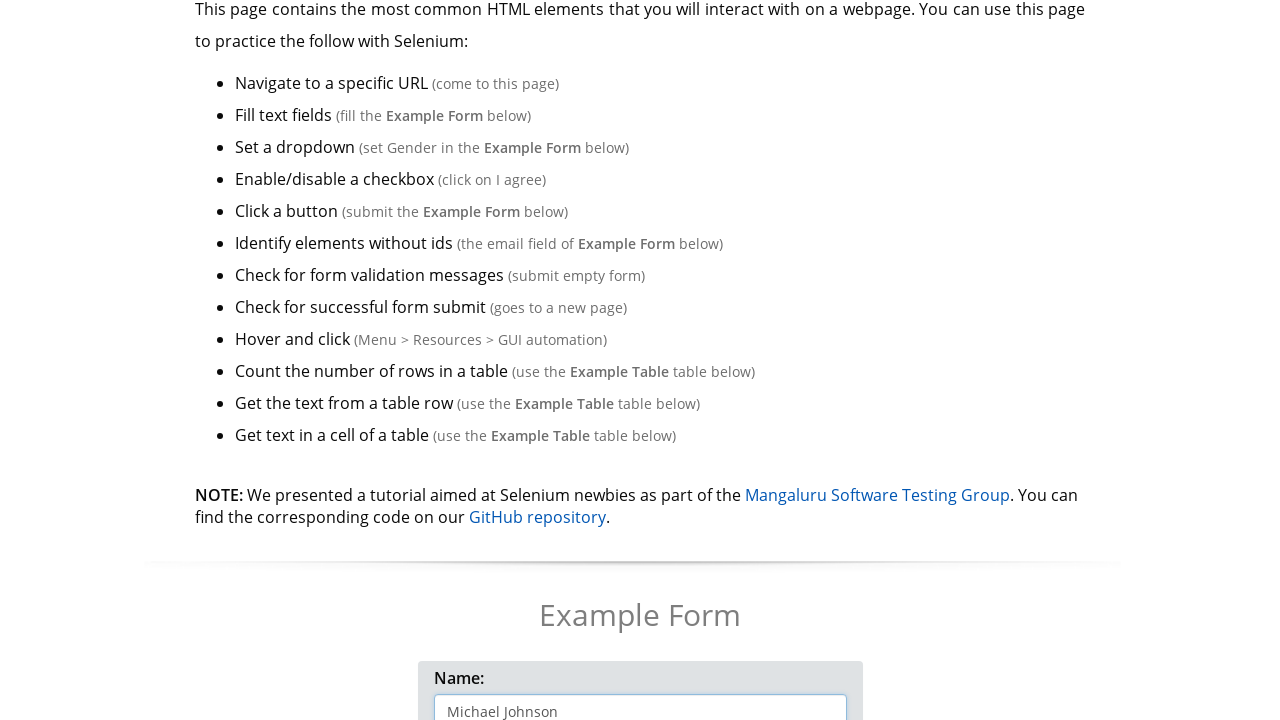

Filled email field with 'michael.johnson@testmail.com' using name attribute locator on input[name='email']
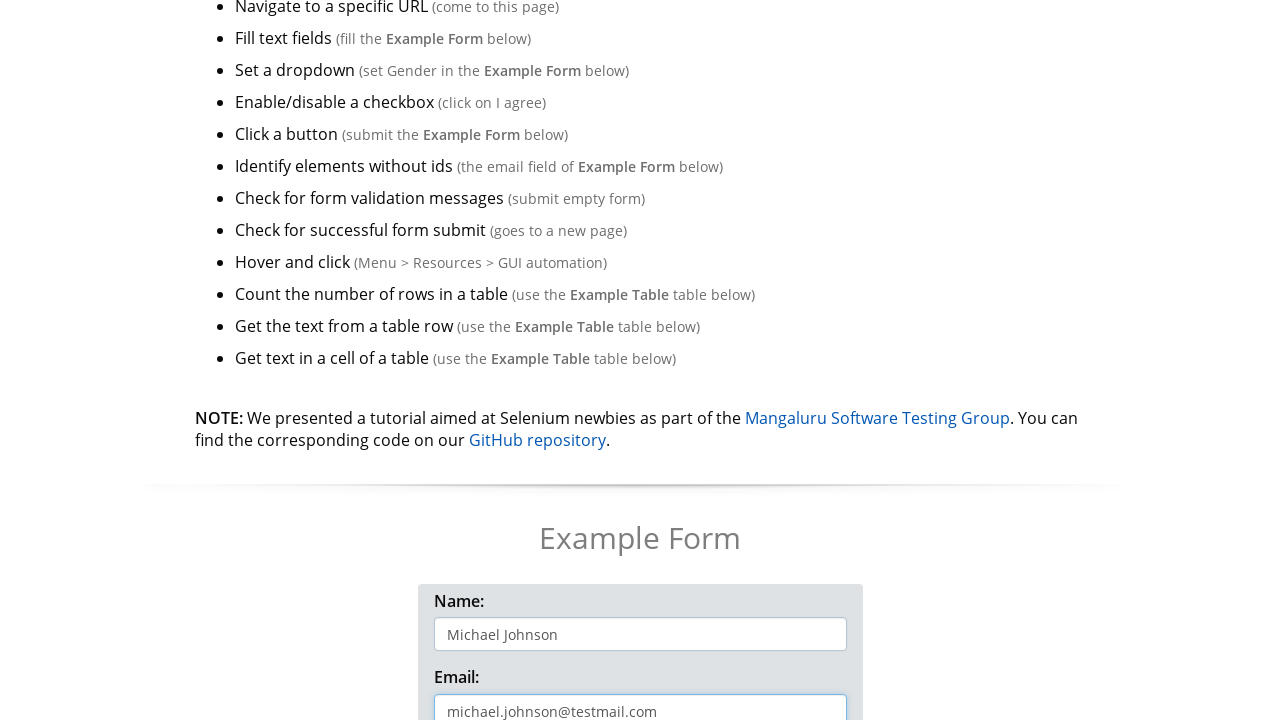

Filled phone number field with '5551234567' using id locator on #phone
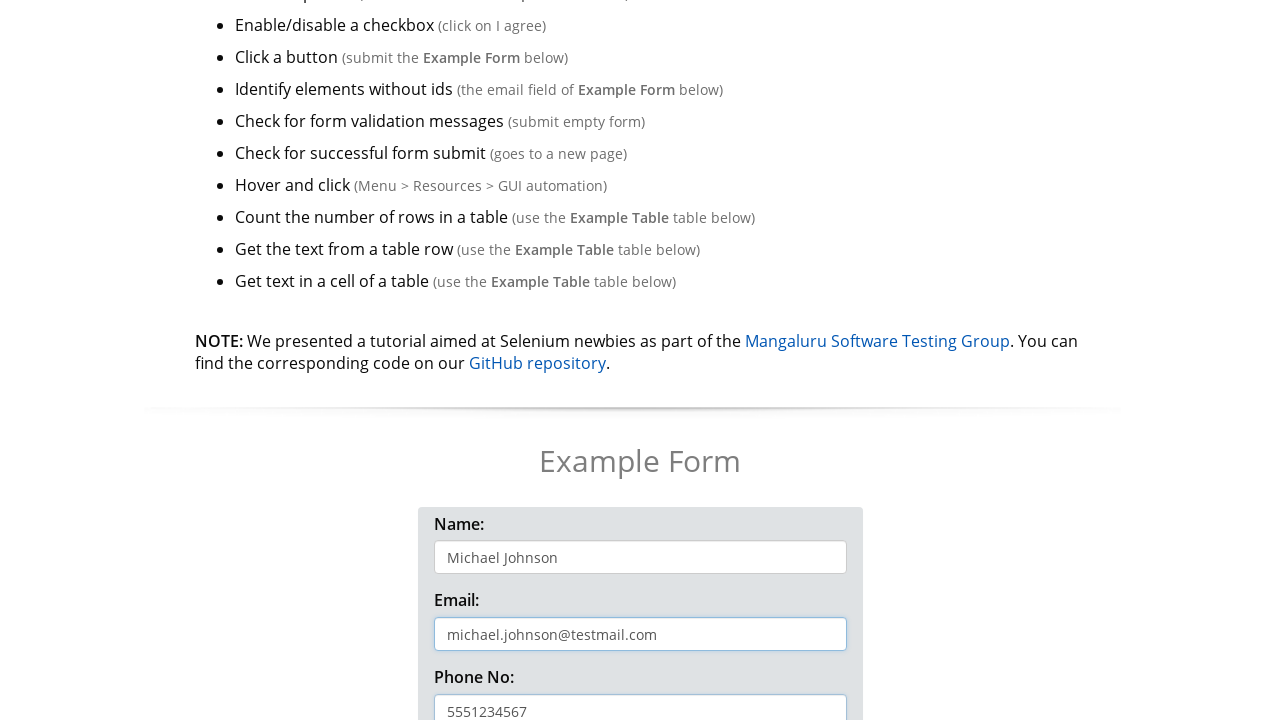

Waited 1 second to view the completed form with all fields filled
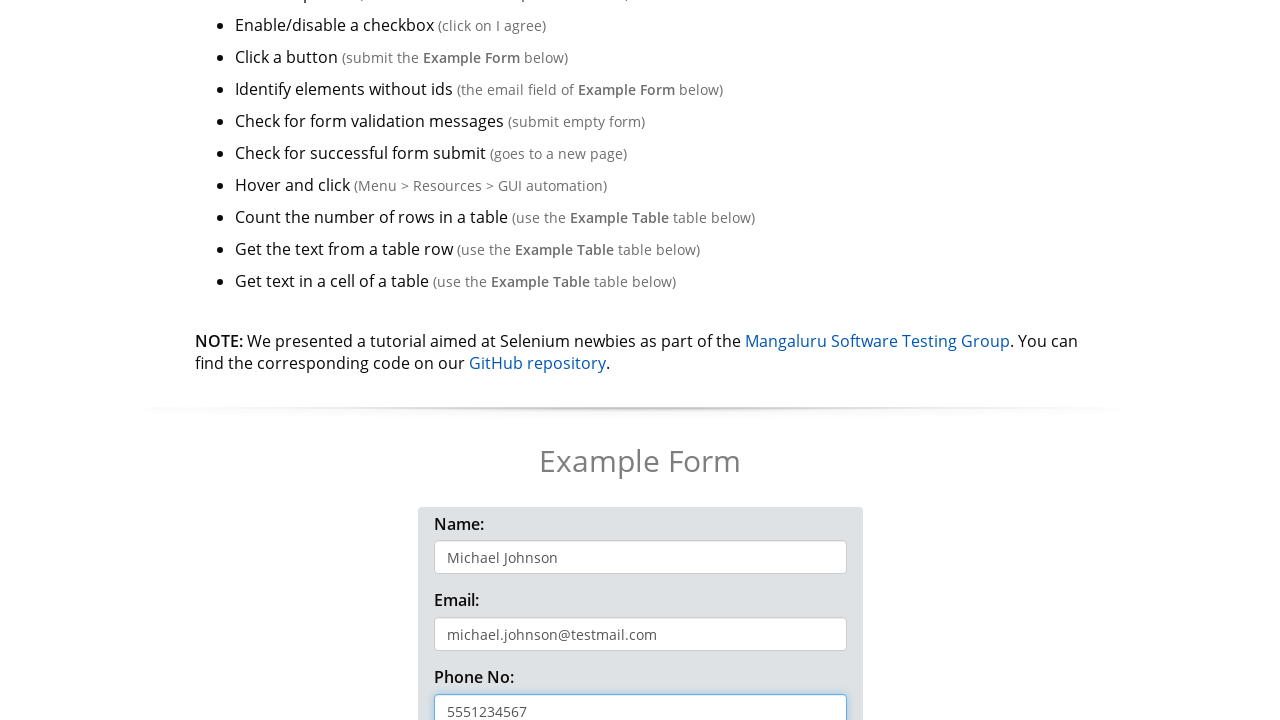

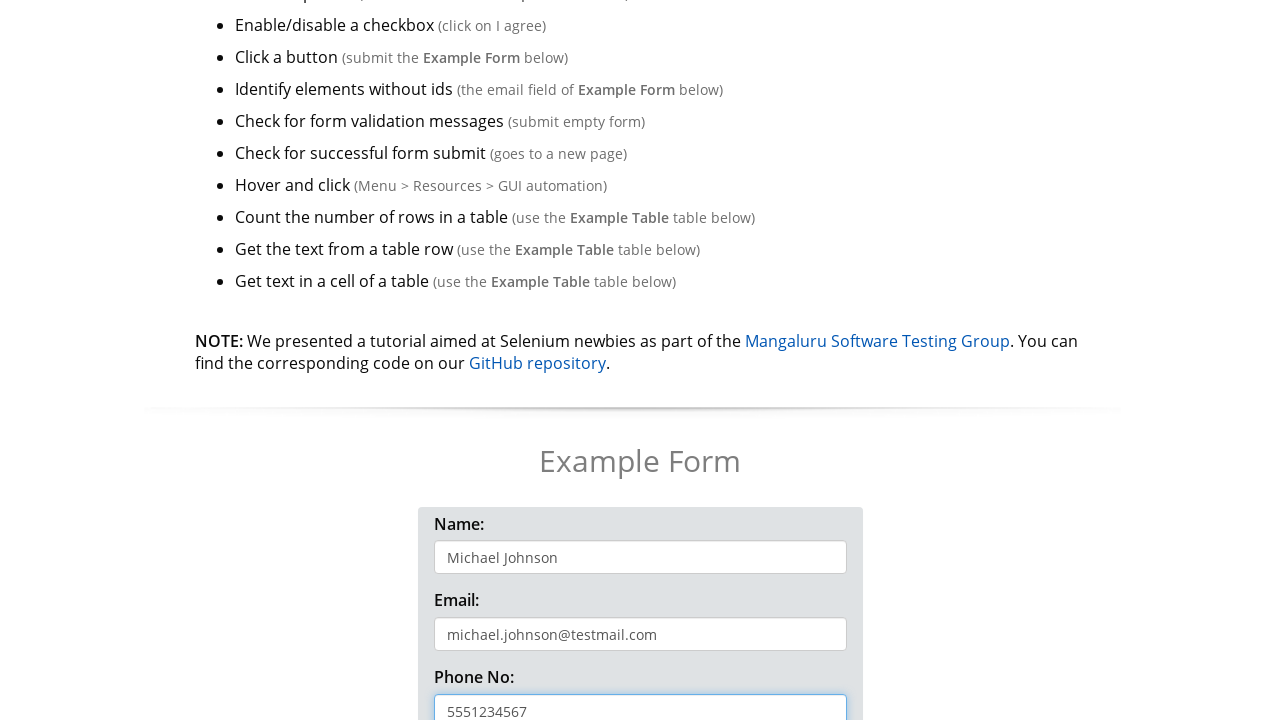